Tests radio button functionality on jQuery UI demo page by switching to an iframe and clicking a radio button option

Starting URL: https://jqueryui.com/checkboxradio/

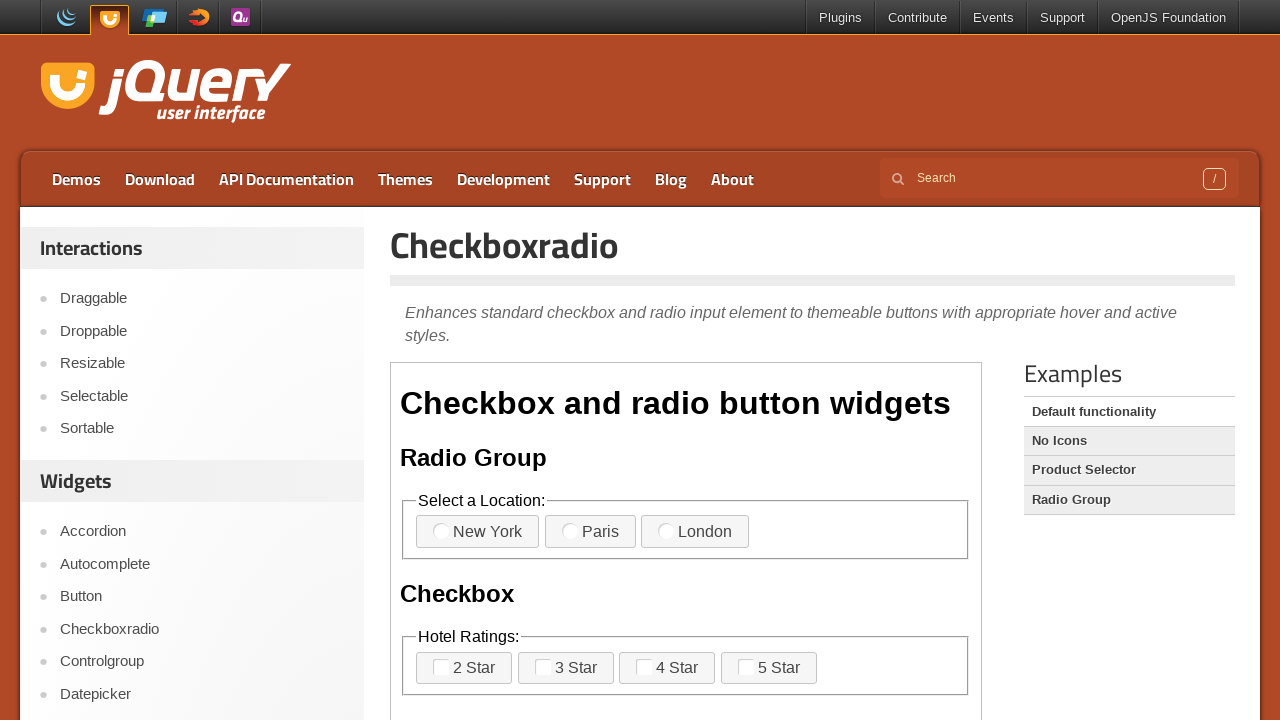

Located the demo iframe for radio button test
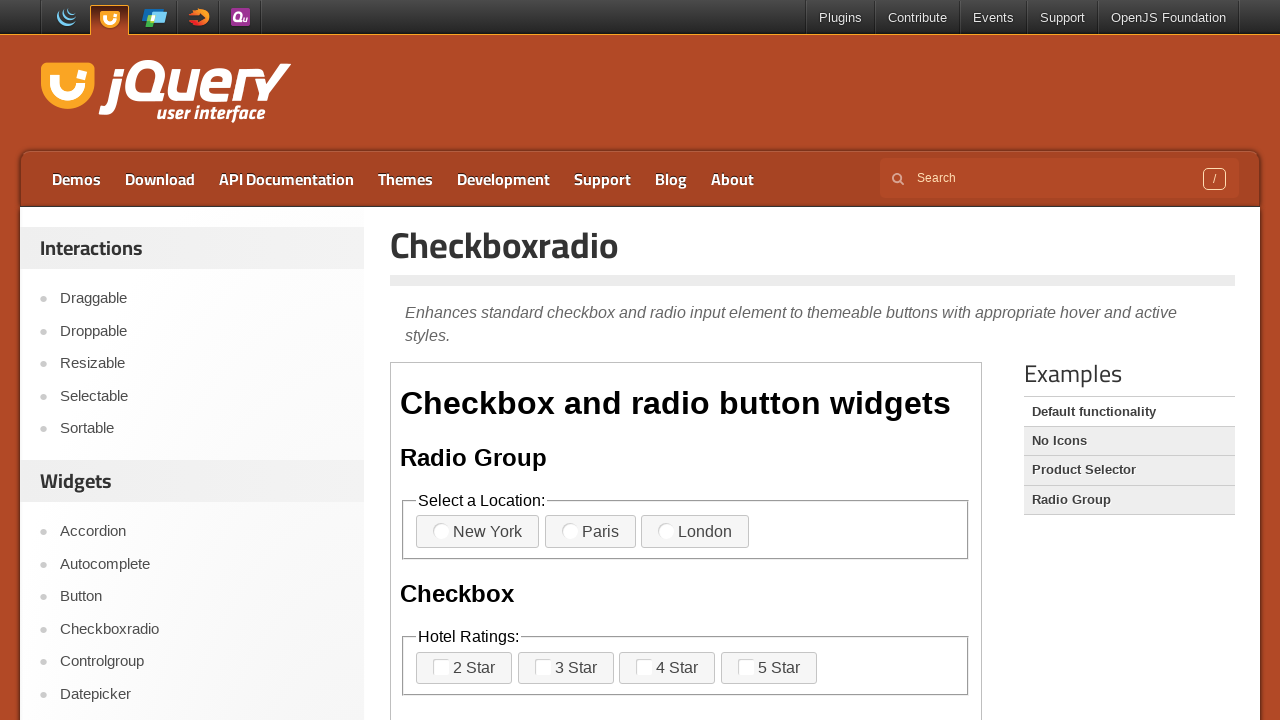

Clicked the second radio button option at (590, 532) on .demo-frame >> internal:control=enter-frame >> label[for='radio-2']
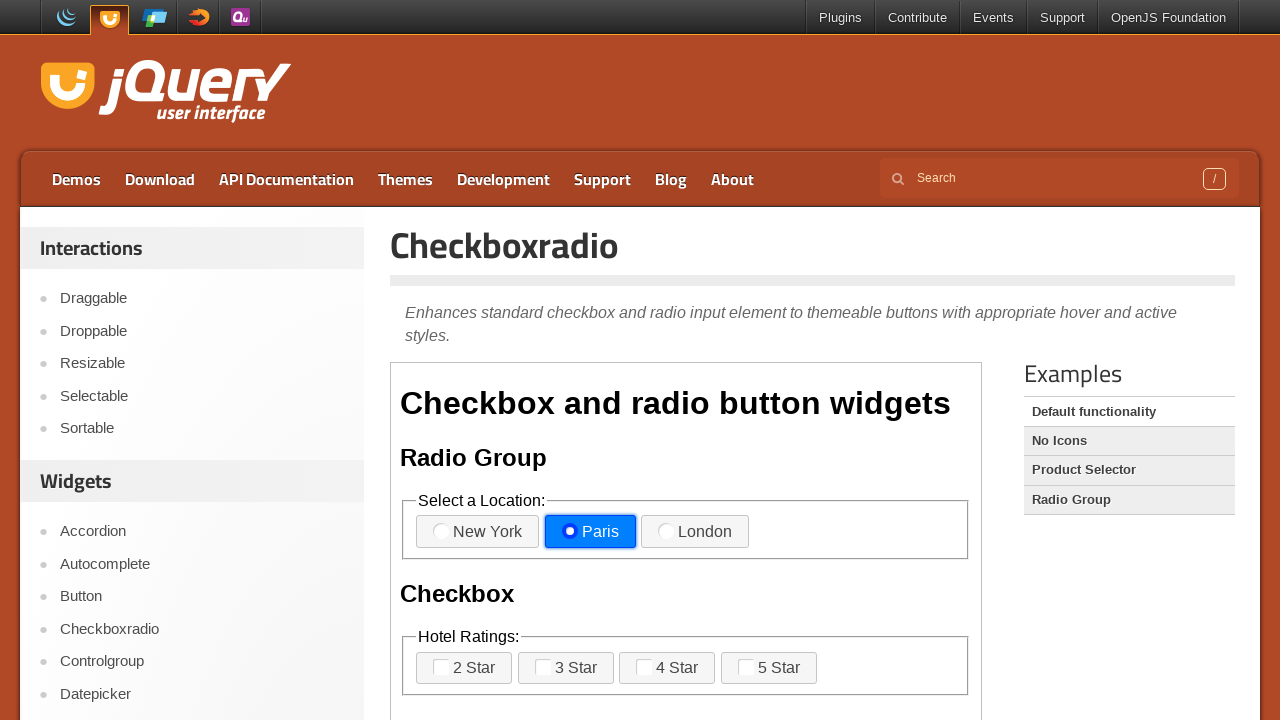

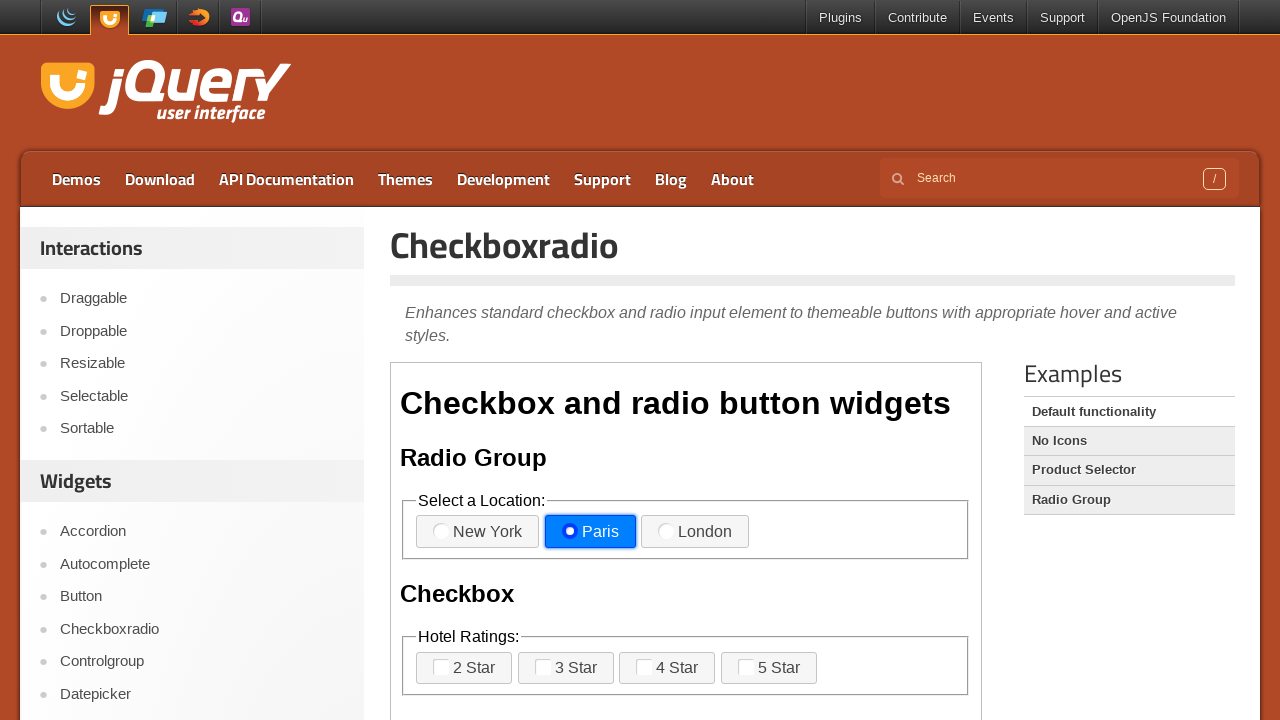